Tests form interaction by reading a hidden attribute value from an element, performing a mathematical calculation on it, entering the result in an answer field, checking two checkboxes, and submitting the form.

Starting URL: http://suninjuly.github.io/get_attribute.html

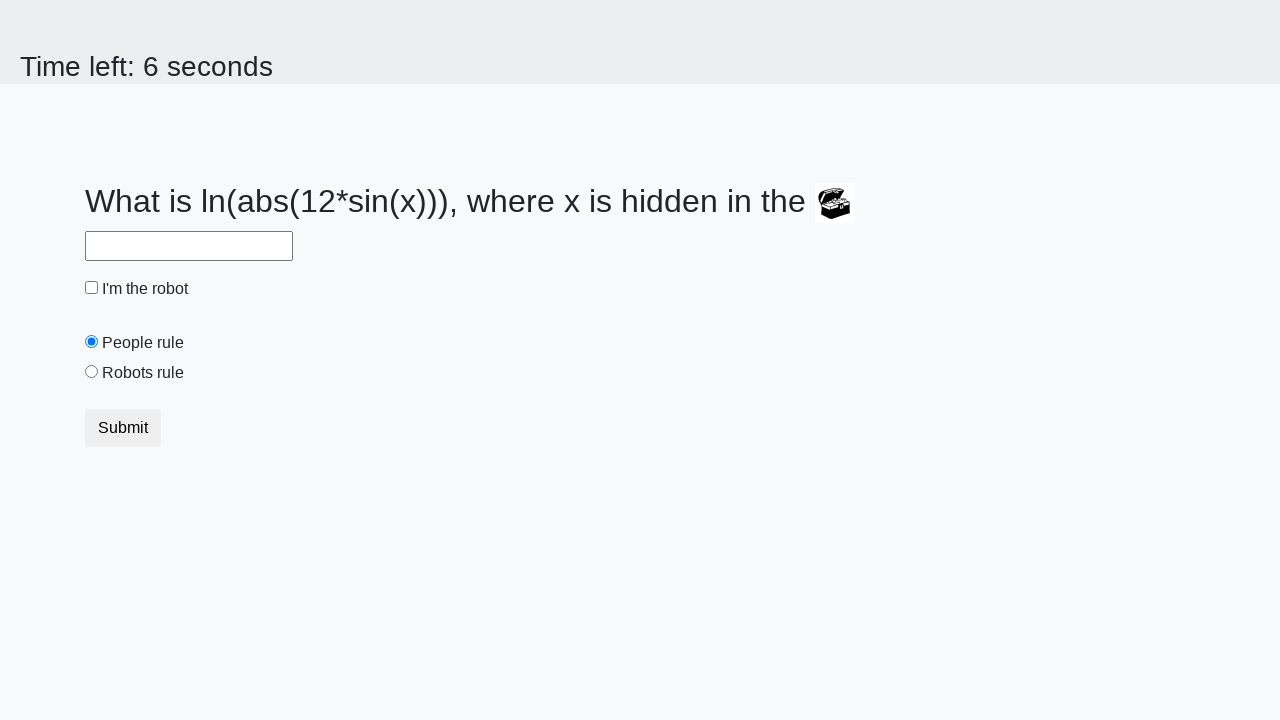

Located the treasure element by ID
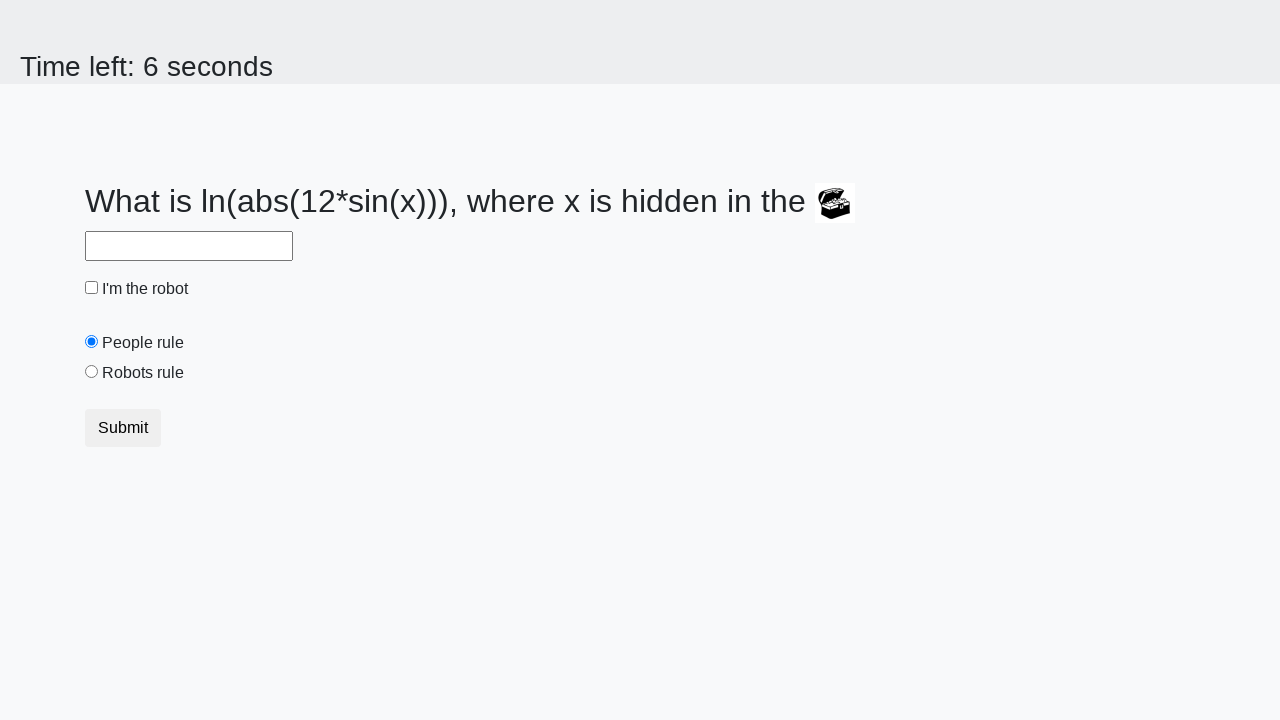

Read hidden 'valuex' attribute from treasure element
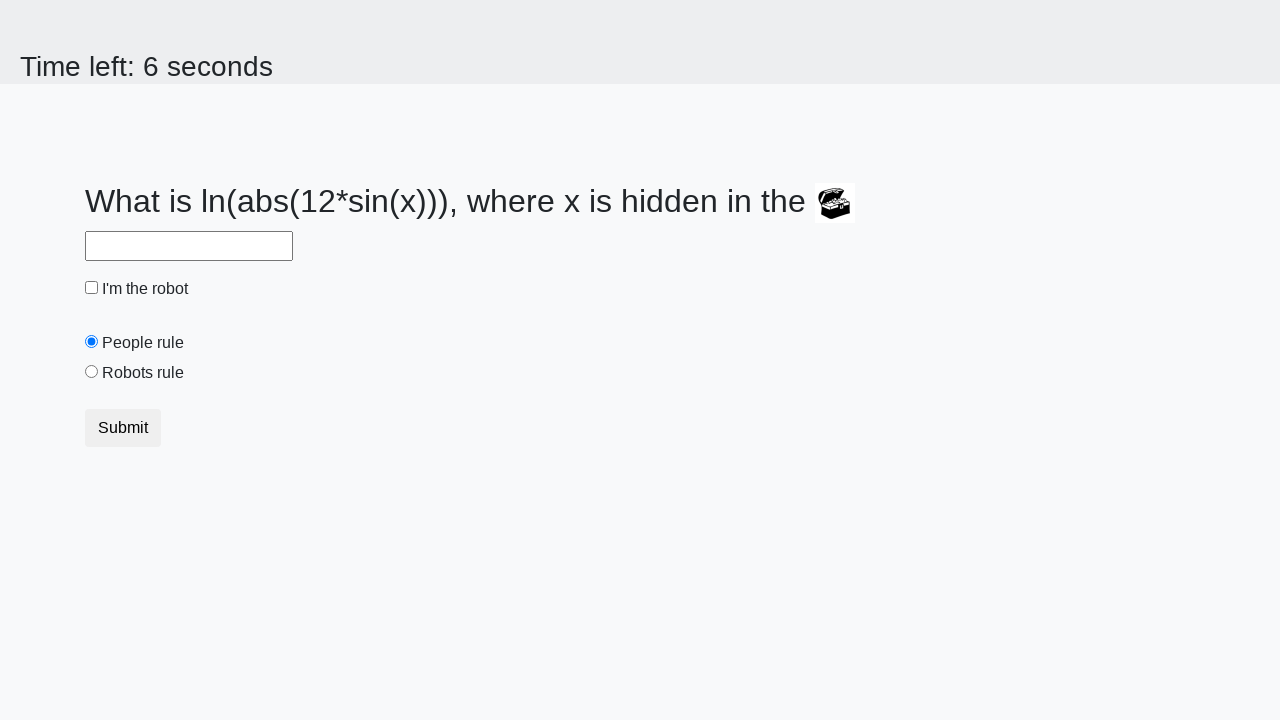

Calculated answer using formula: log(abs(12*sin(445)))
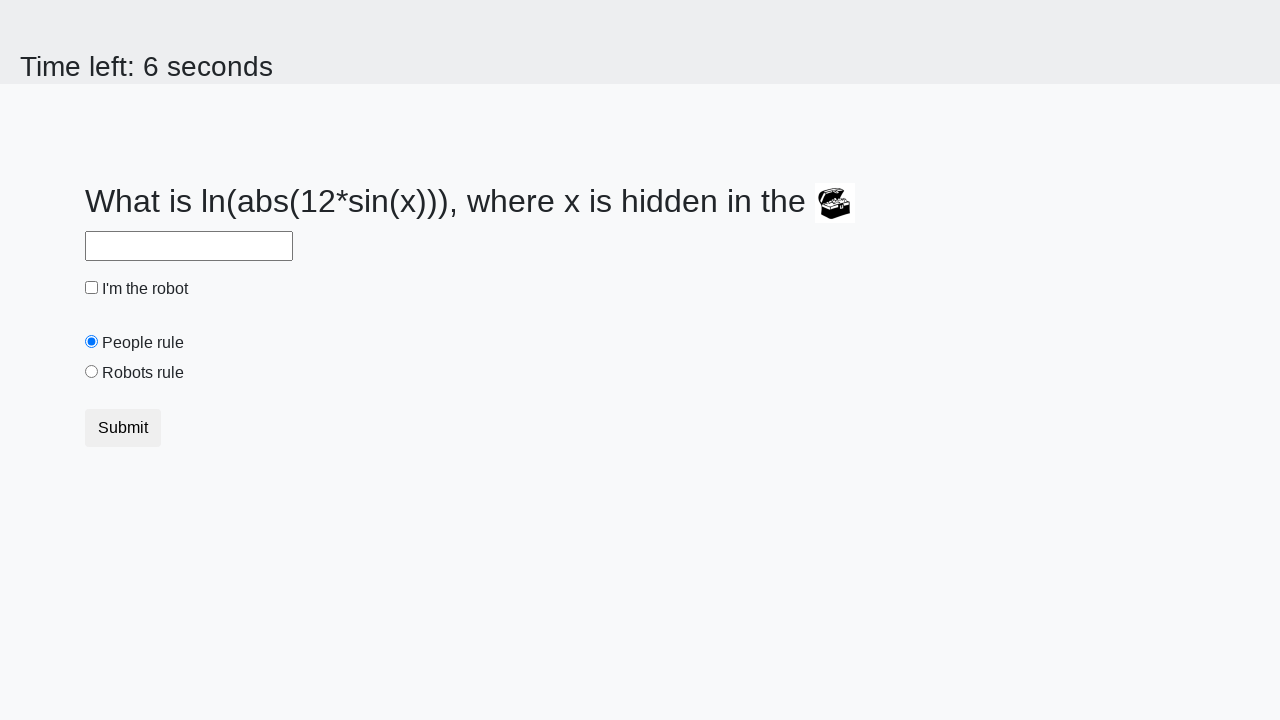

Entered calculated answer '2.3728383049796977' in the answer field on #answer
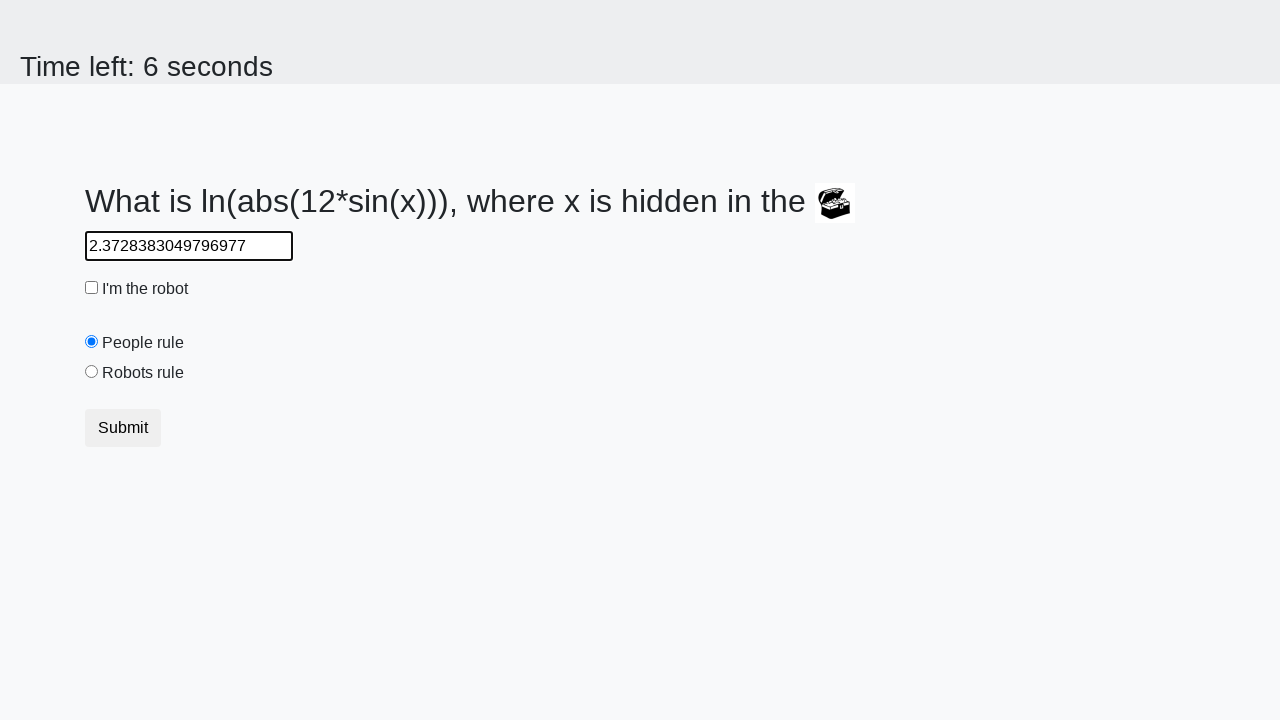

Checked the robot checkbox at (92, 288) on #robotCheckbox
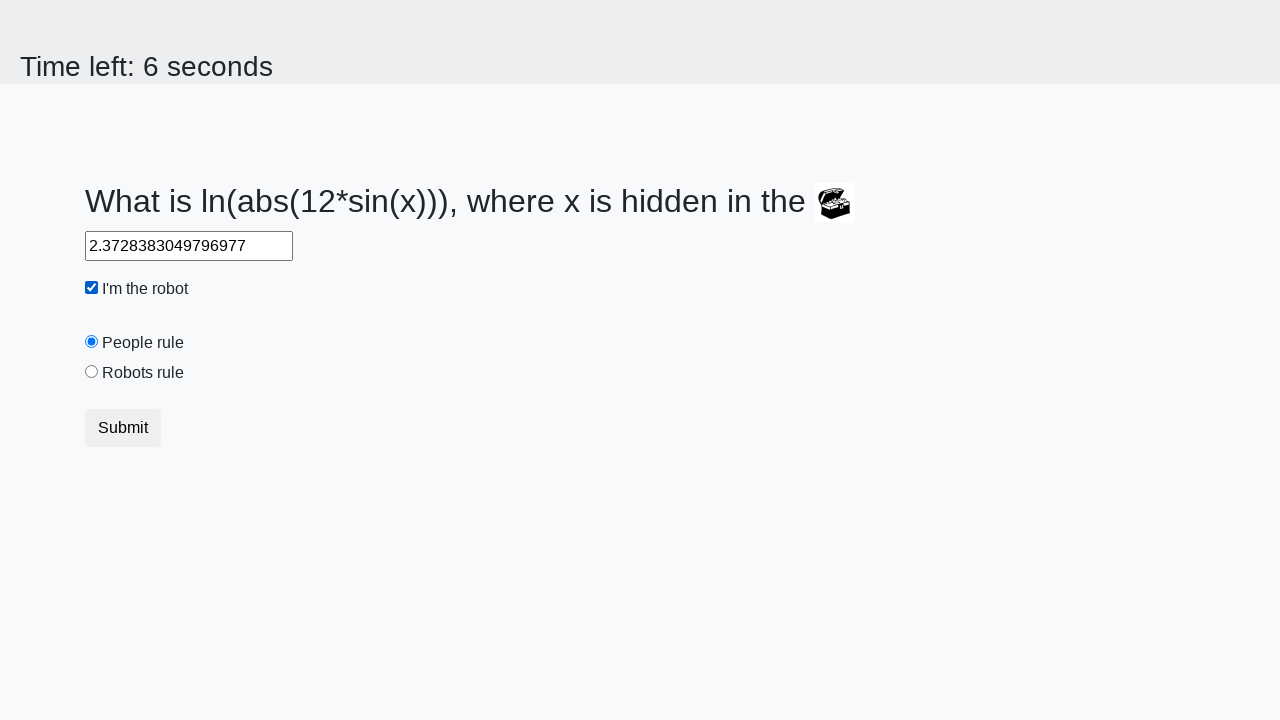

Checked the robots rule checkbox at (92, 372) on #robotsRule
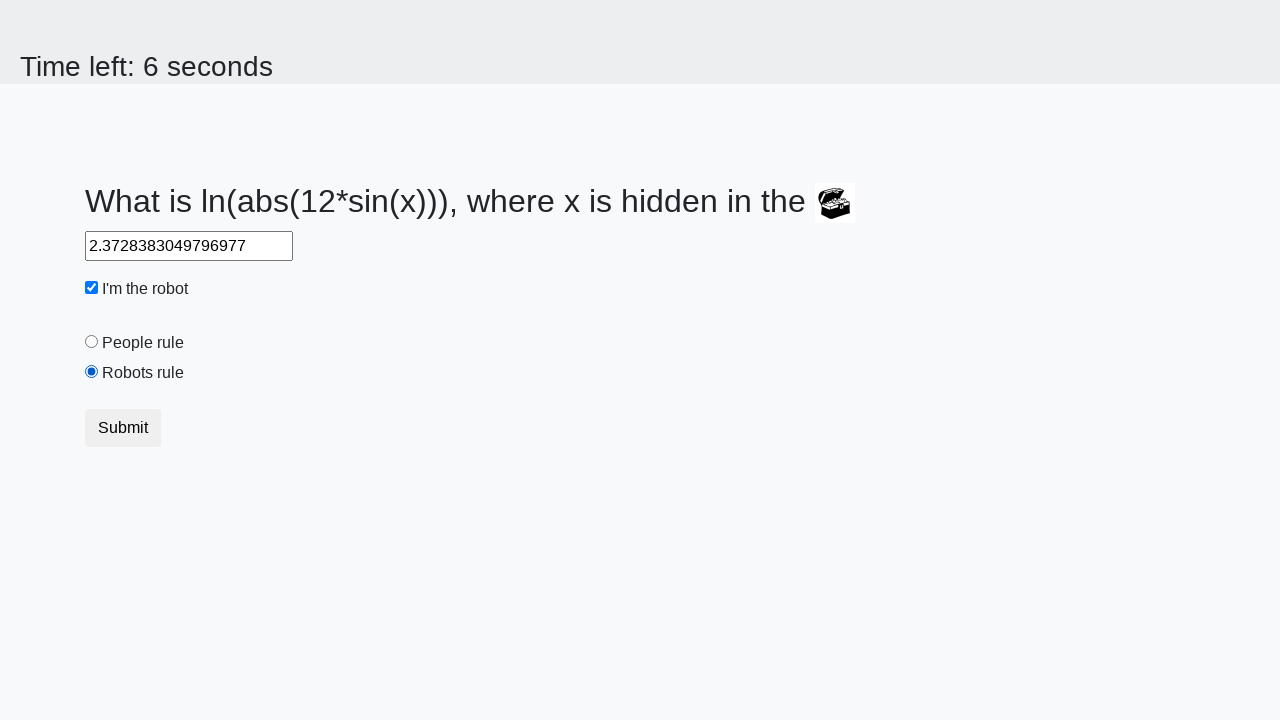

Clicked the submit button at (123, 428) on .btn.btn-default
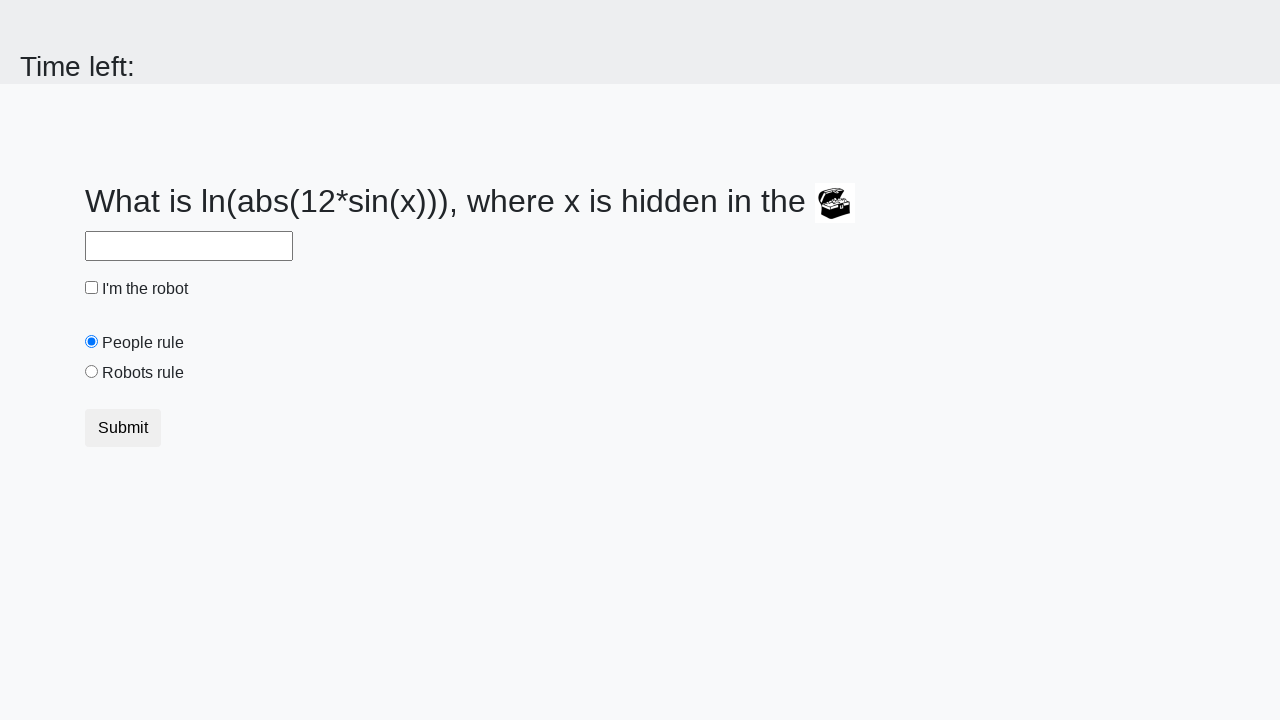

Waited 2 seconds for form submission response
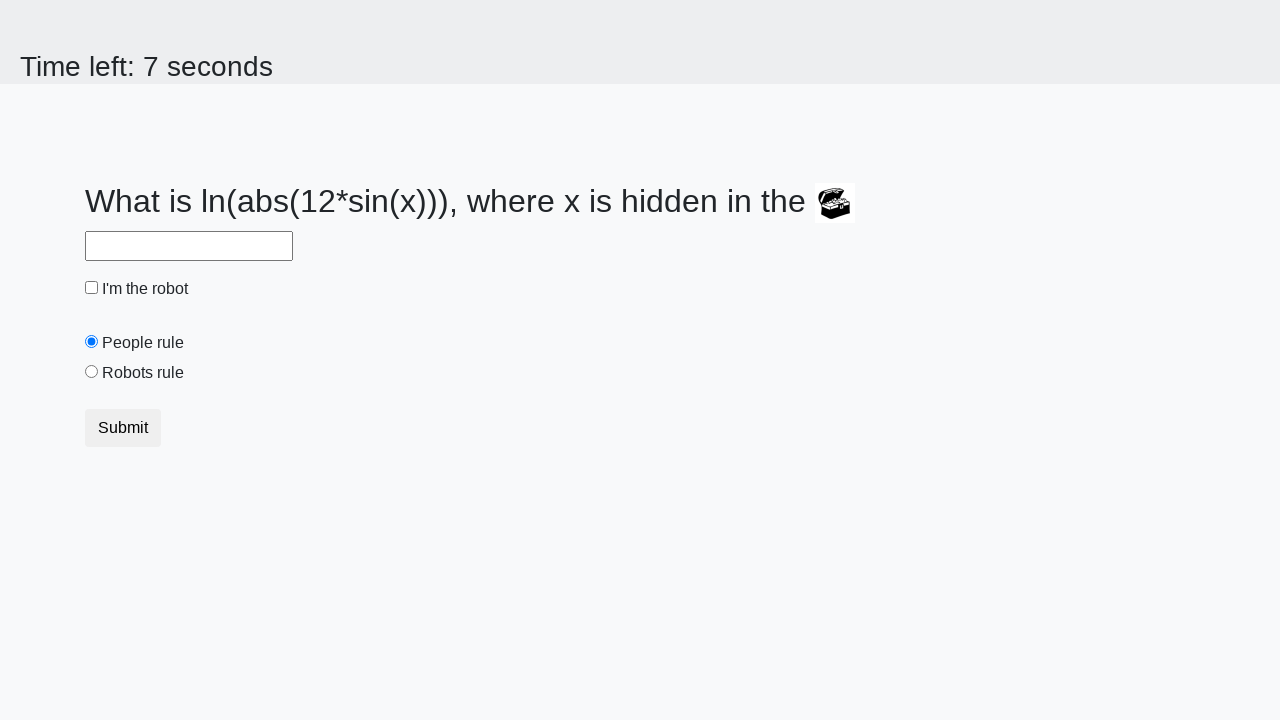

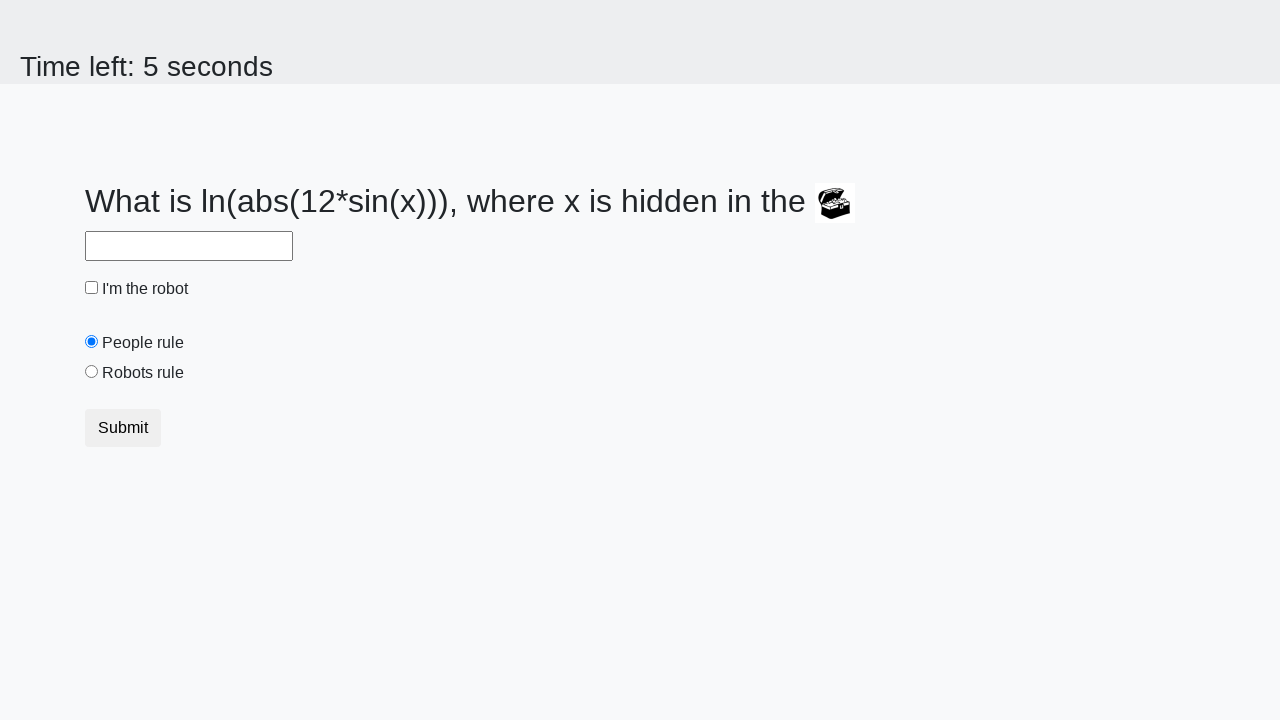